Tests multiple file upload functionality by selecting two files and verifying they are listed

Starting URL: https://davidwalsh.name/demo/multiple-file-upload.php

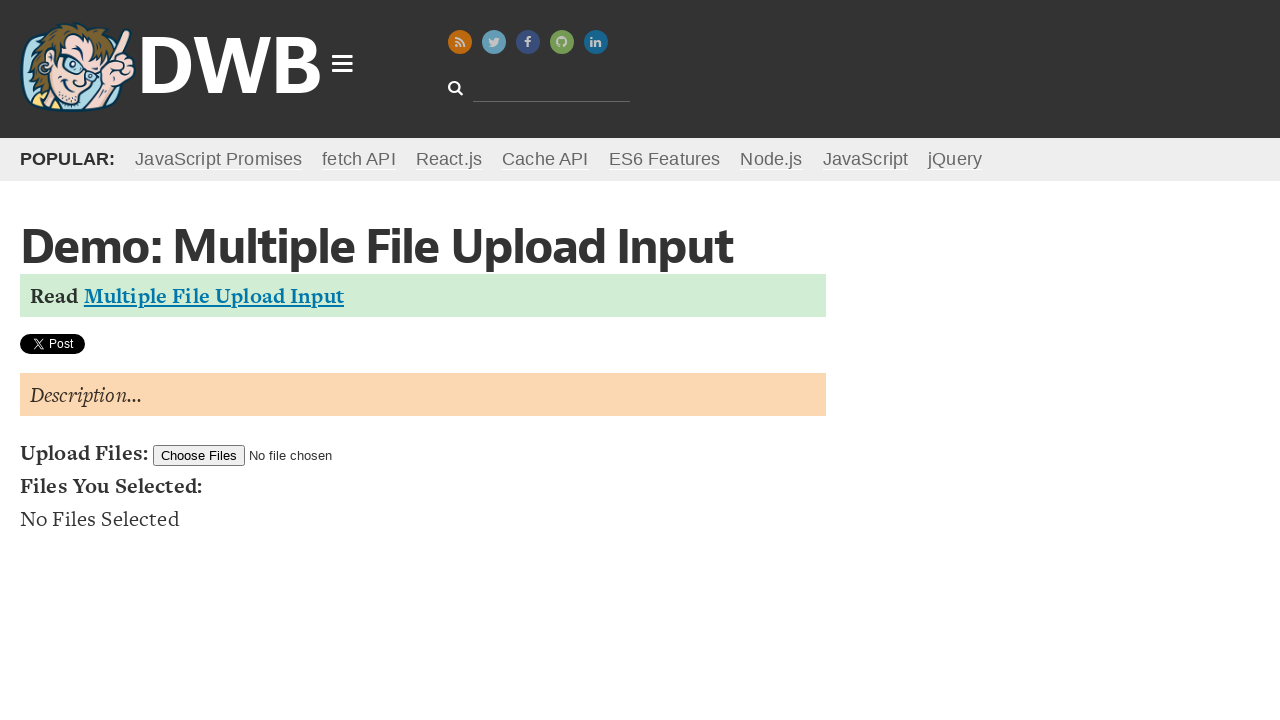

Created two temporary test files for upload
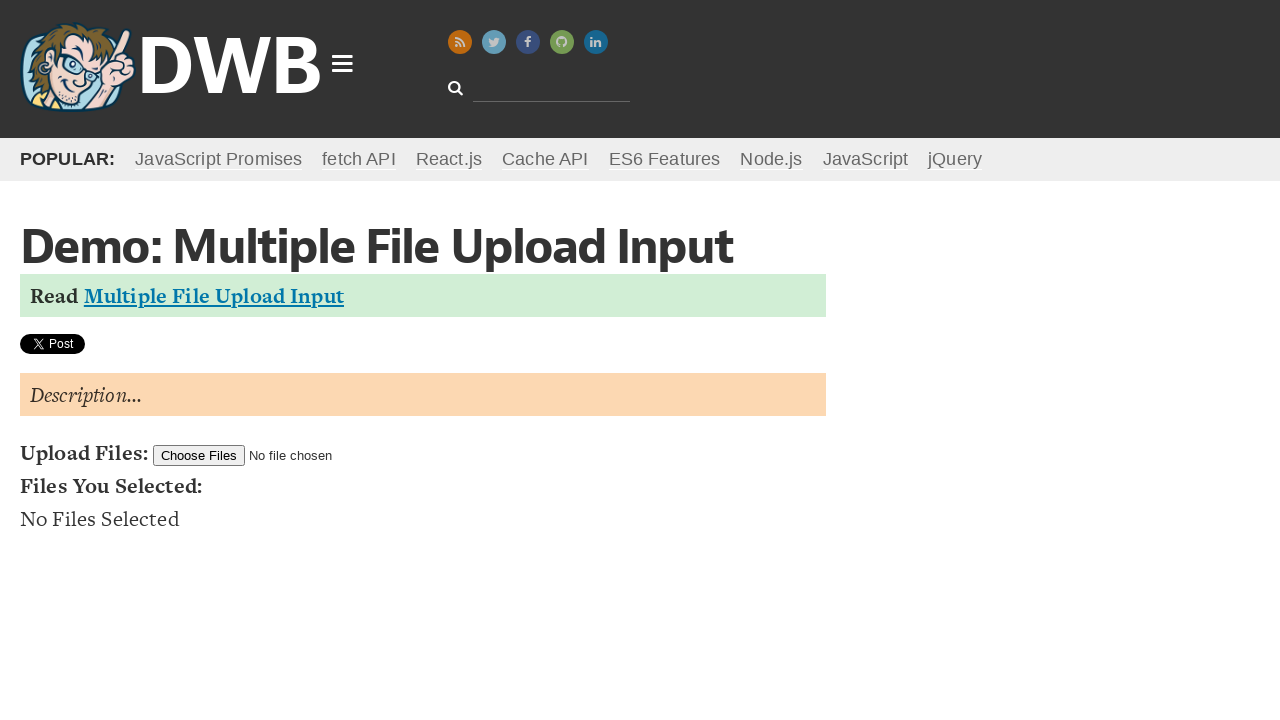

Selected two files for upload using file input
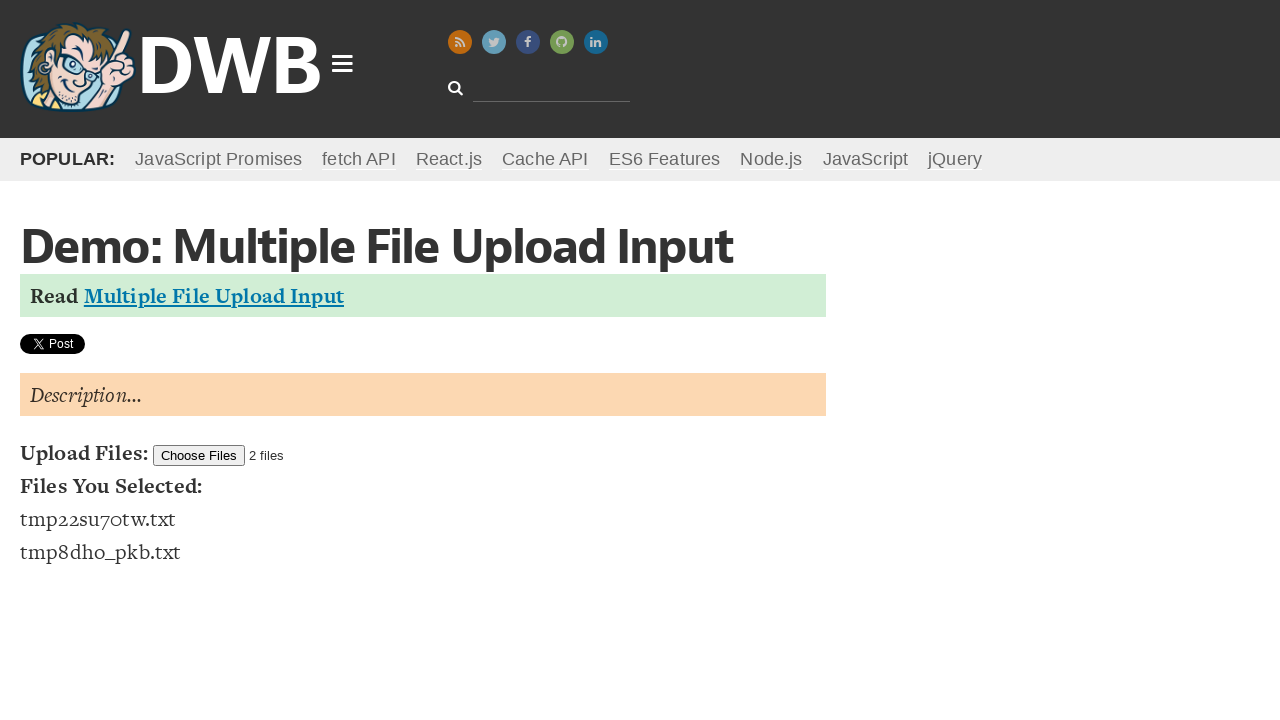

File list appeared on page
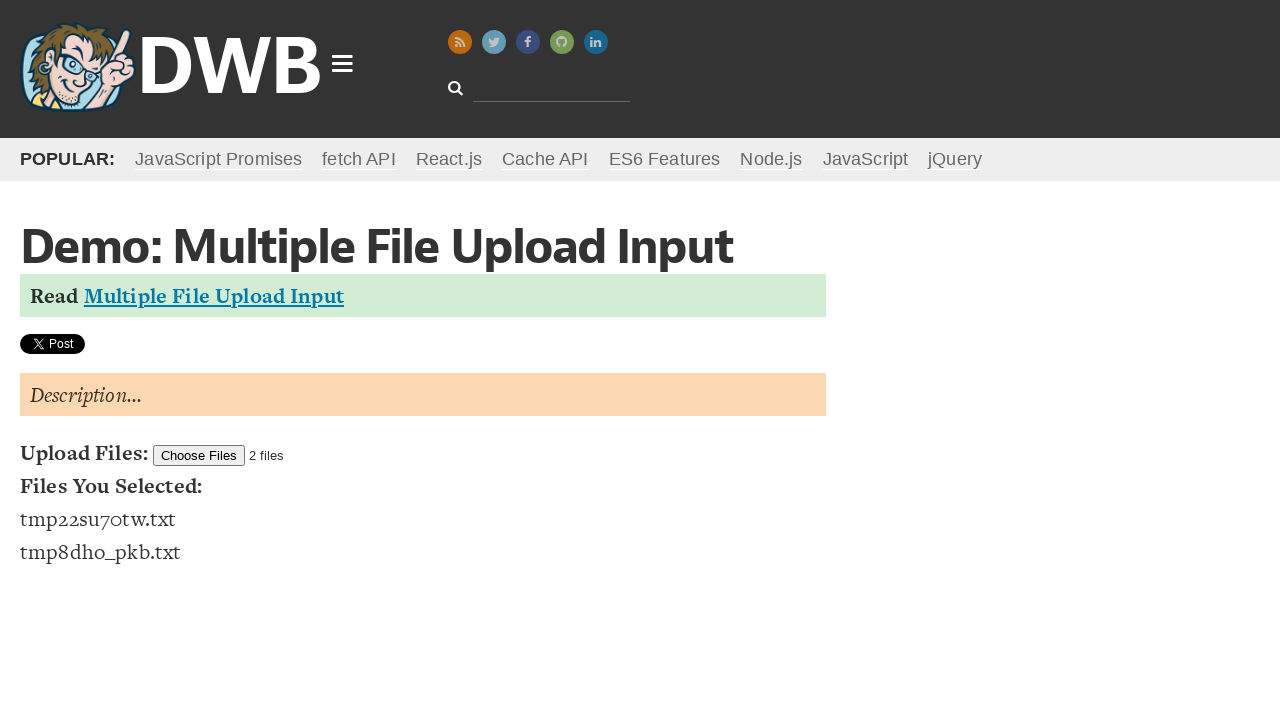

Counted uploaded files: 2 files found in list
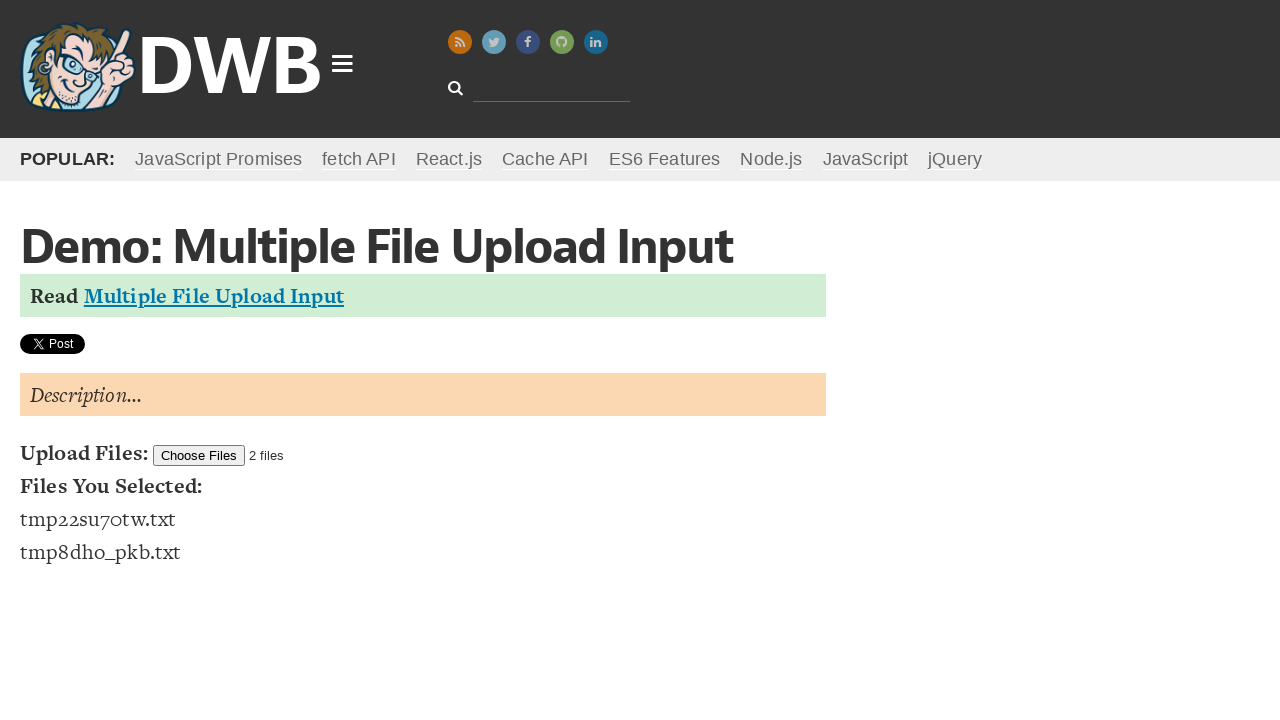

Verified that exactly 2 files were uploaded successfully
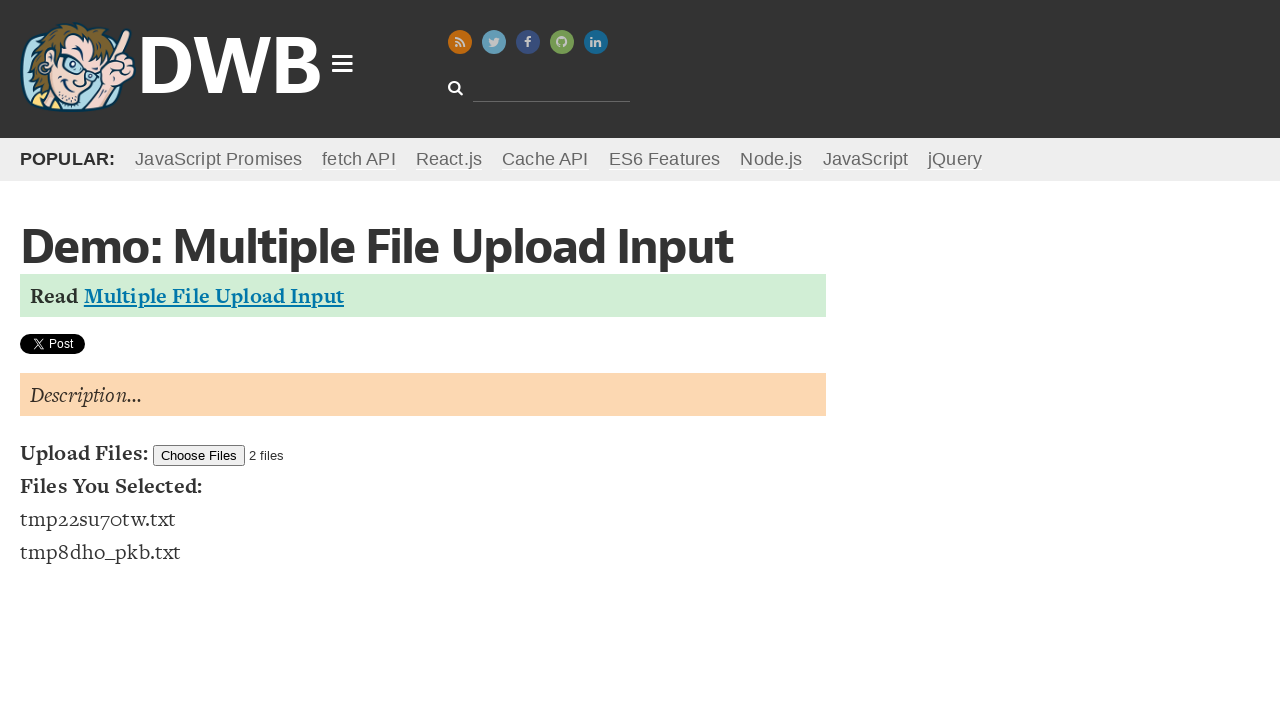

Cleaned up temporary test files
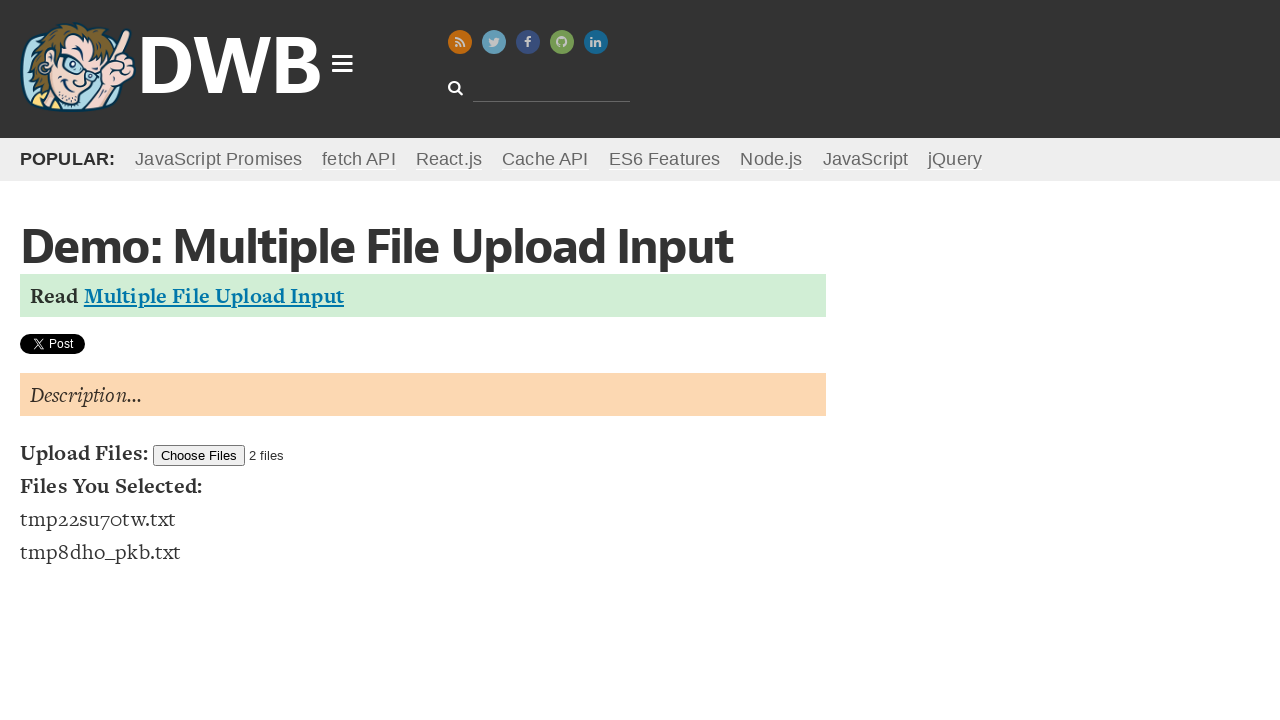

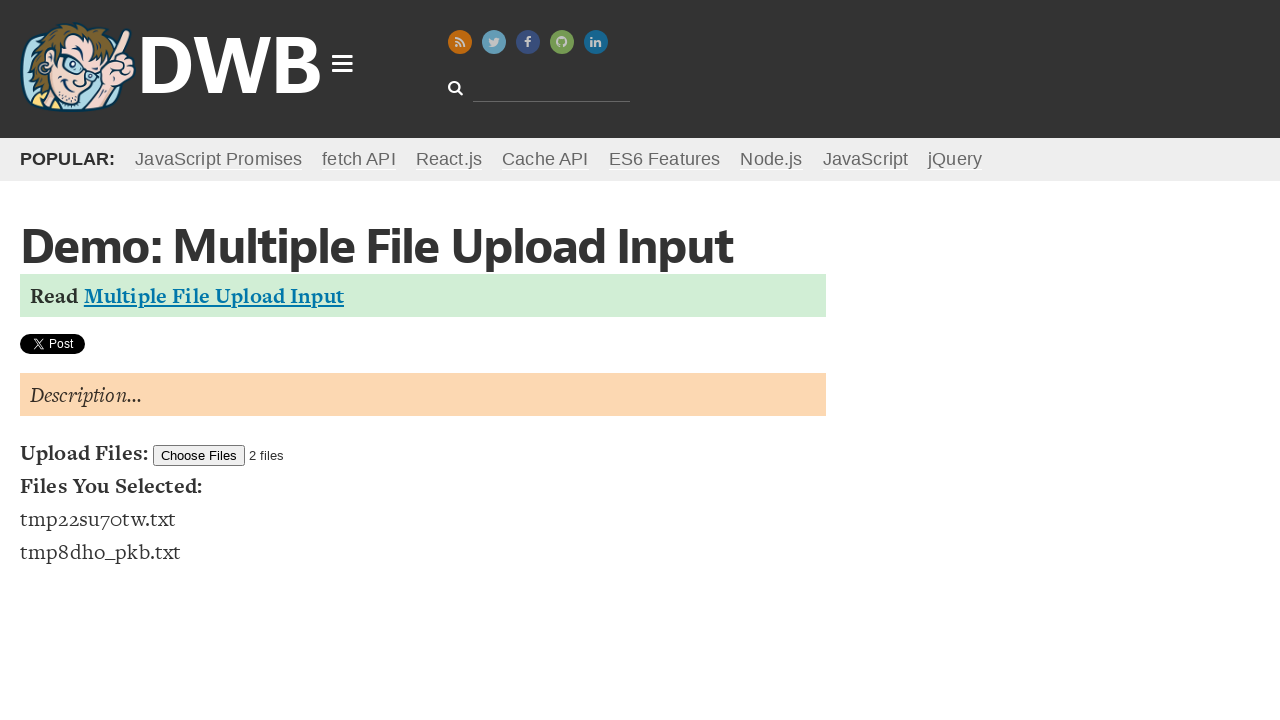